Navigates to OrangeHRM demo page and clicks on the "OrangeHRM, Inc" link which opens a new browser window to the company website.

Starting URL: https://opensource-demo.orangehrmlive.com/web/index.php/auth/login

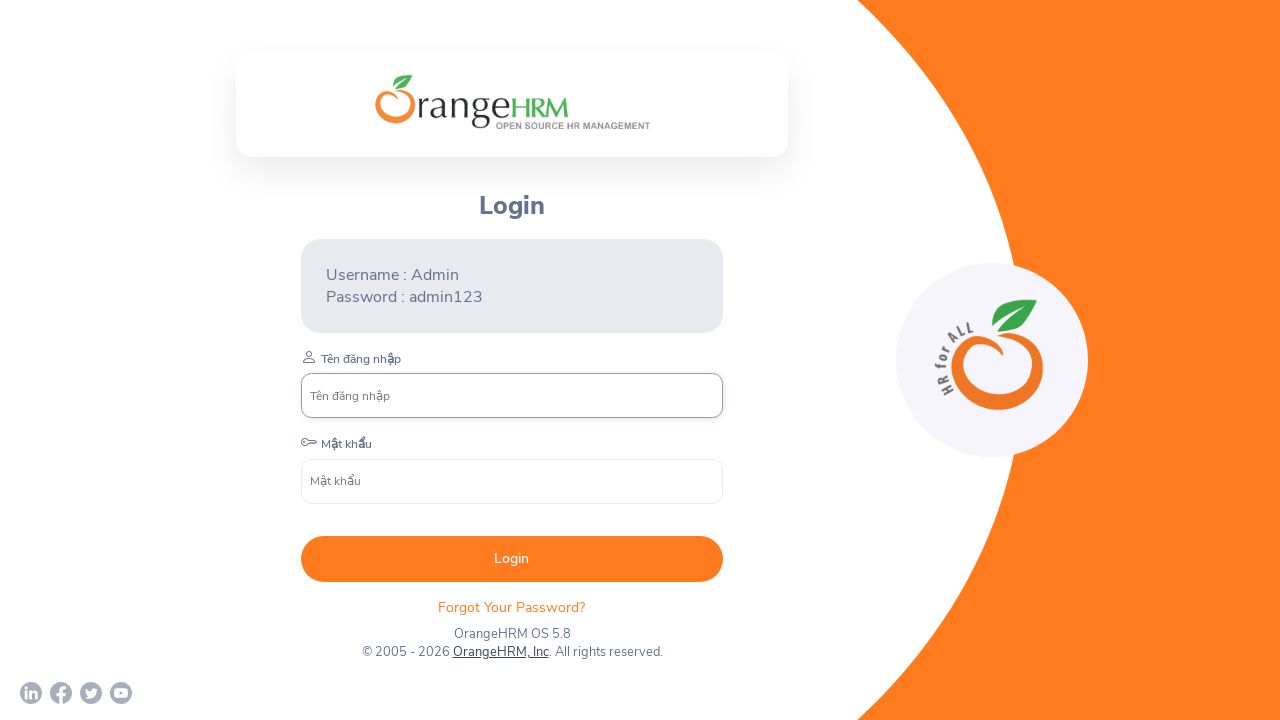

Waited for page to load with networkidle state
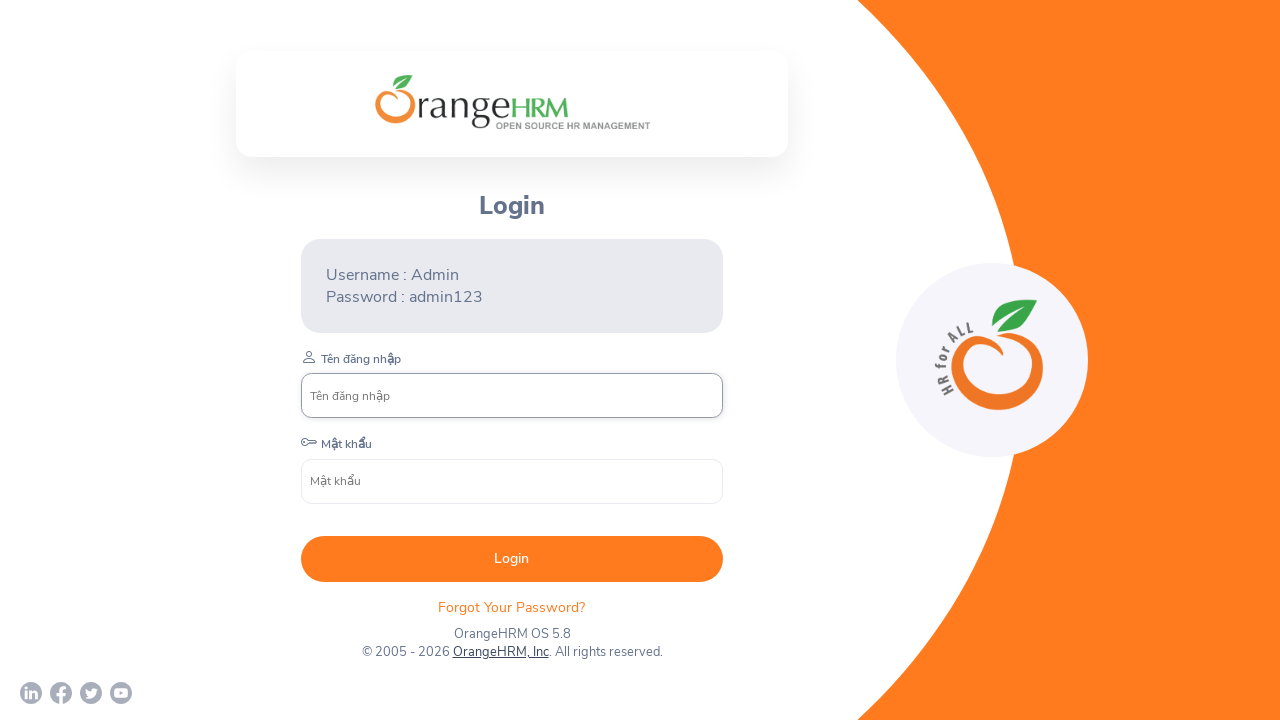

Clicked on 'OrangeHRM, Inc' link to open company website in new window at (500, 652) on text=OrangeHRM, Inc
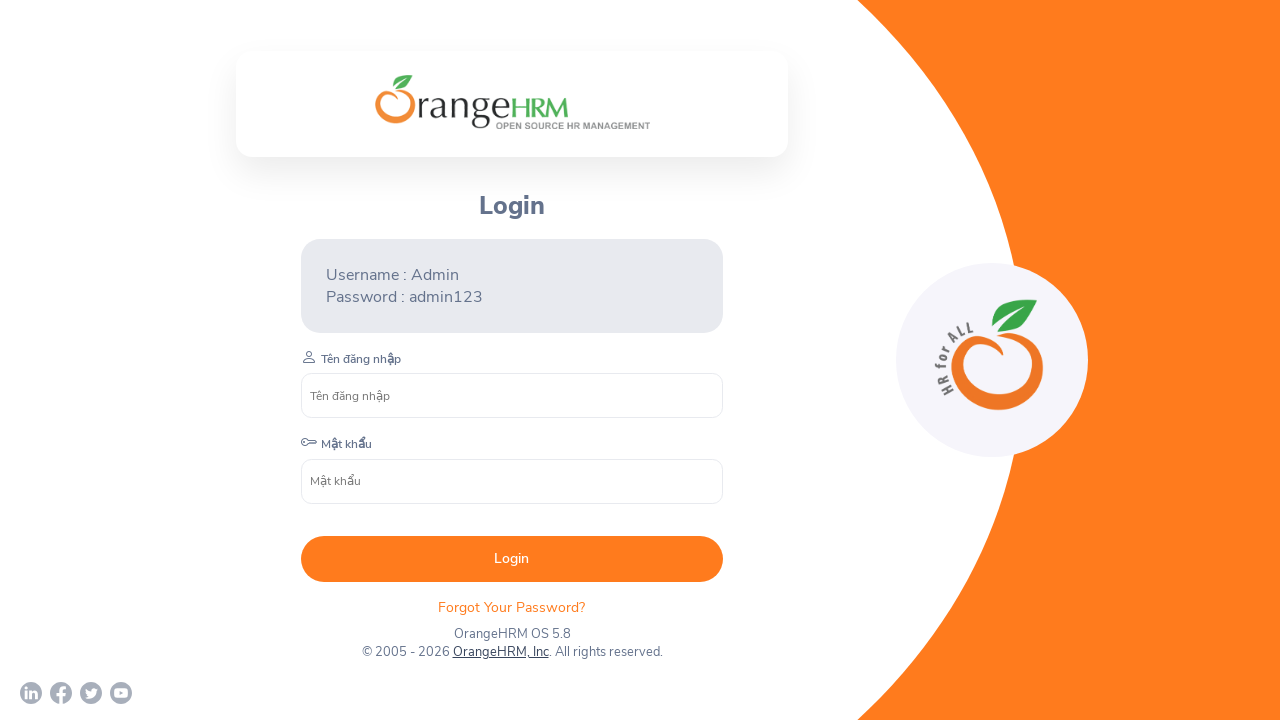

Waited 2 seconds for new browser window to open
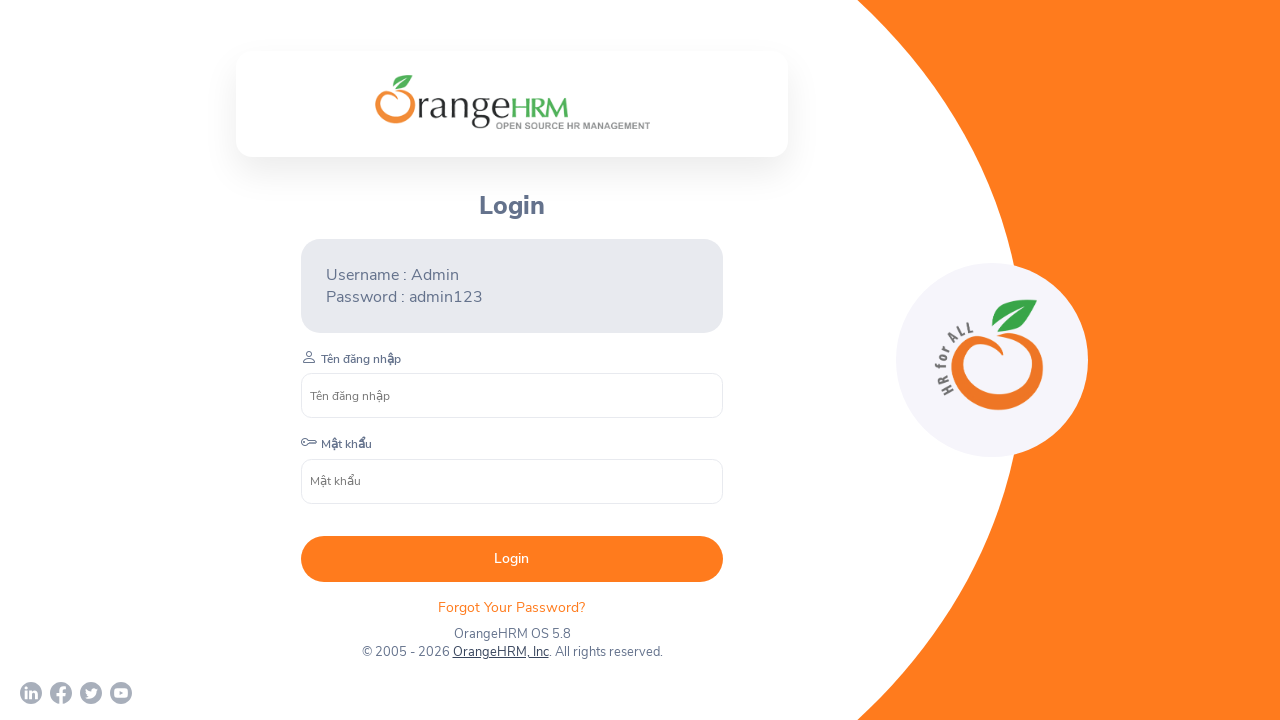

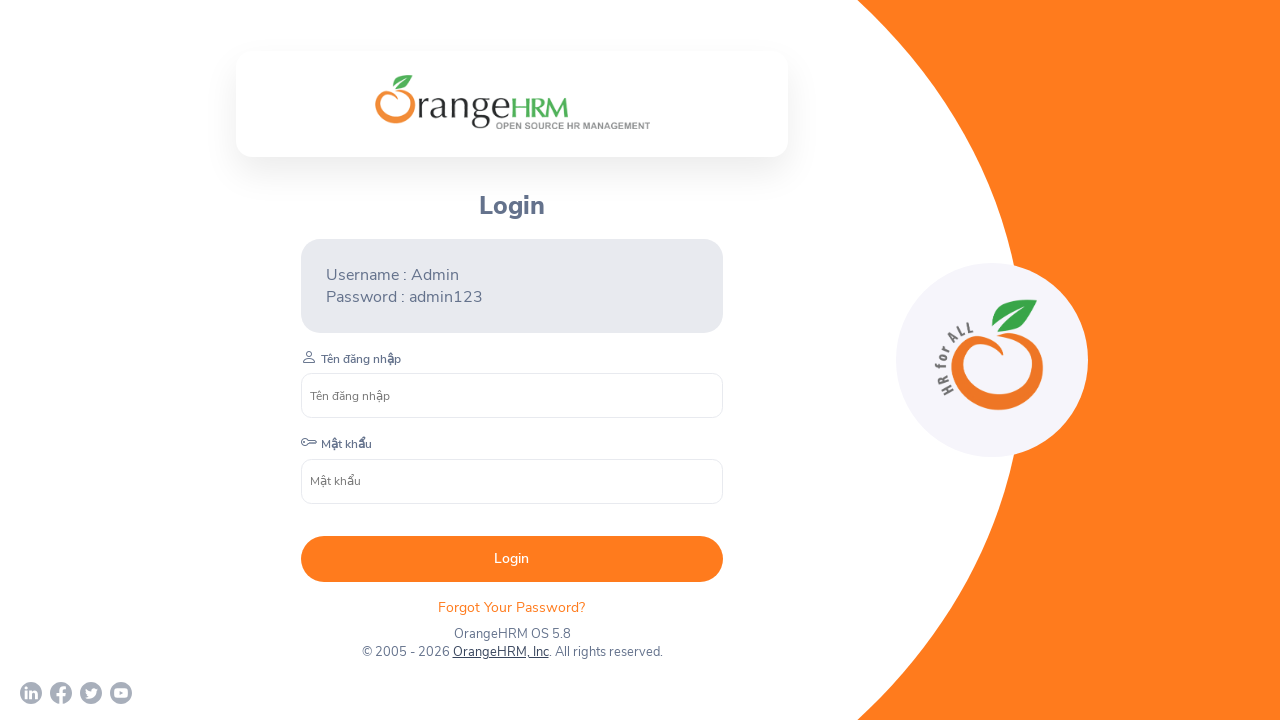